Navigates to a bot detection test site and verifies if the browser passes the anti-bot challenge by checking for a success message. Includes fallback logic to retry with cookie clearing and handle potential iframe challenges.

Starting URL: https://nowsecure.nl/#relax

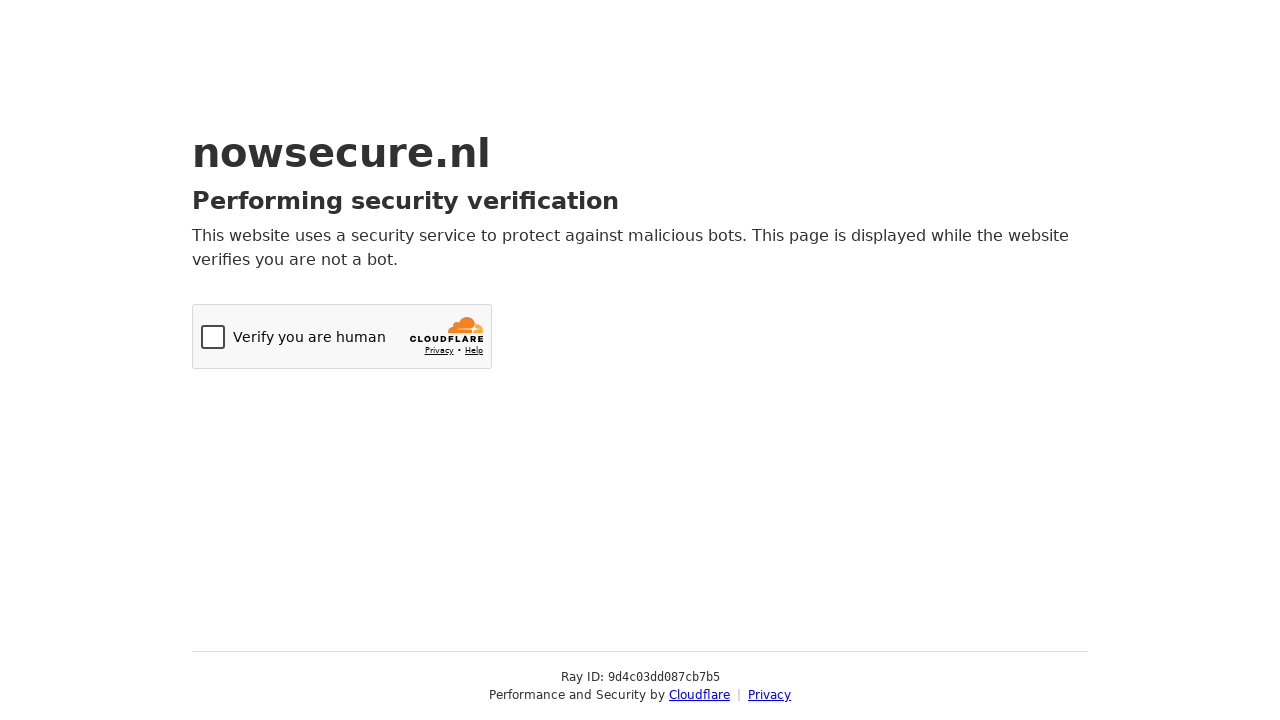

Initial success message not found, clearing cookies and reloading page
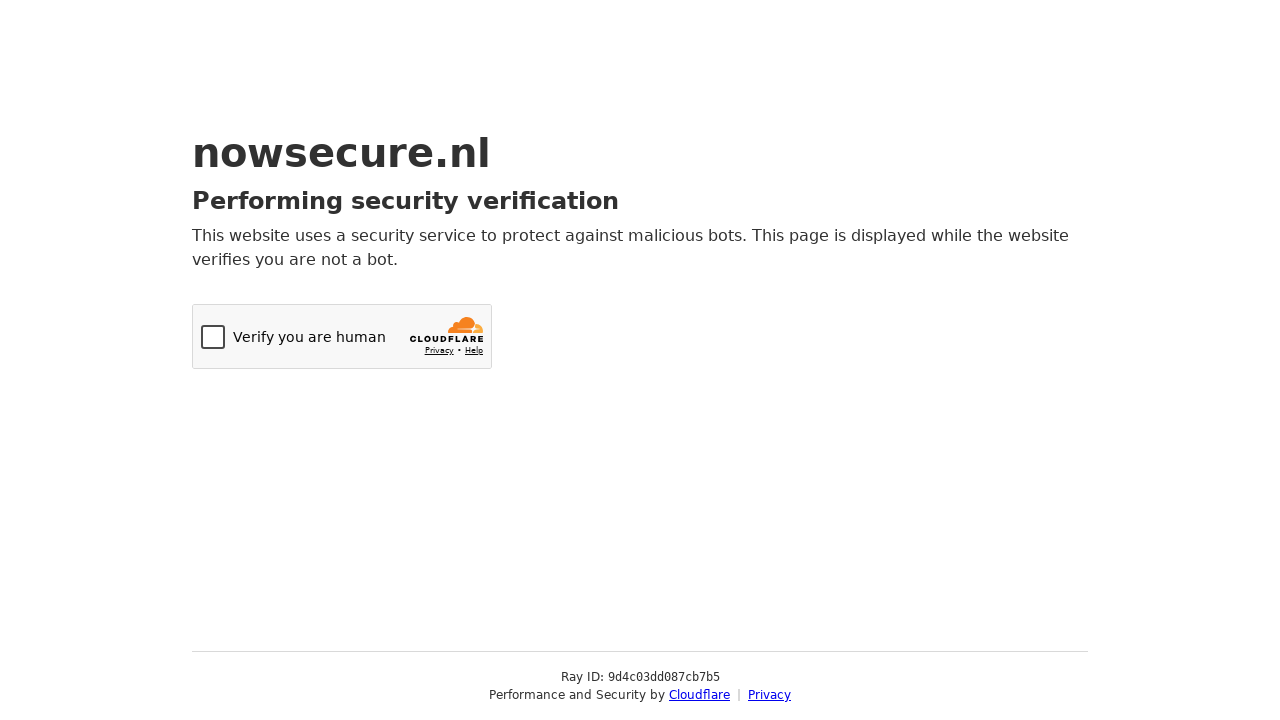

Cookies cleared
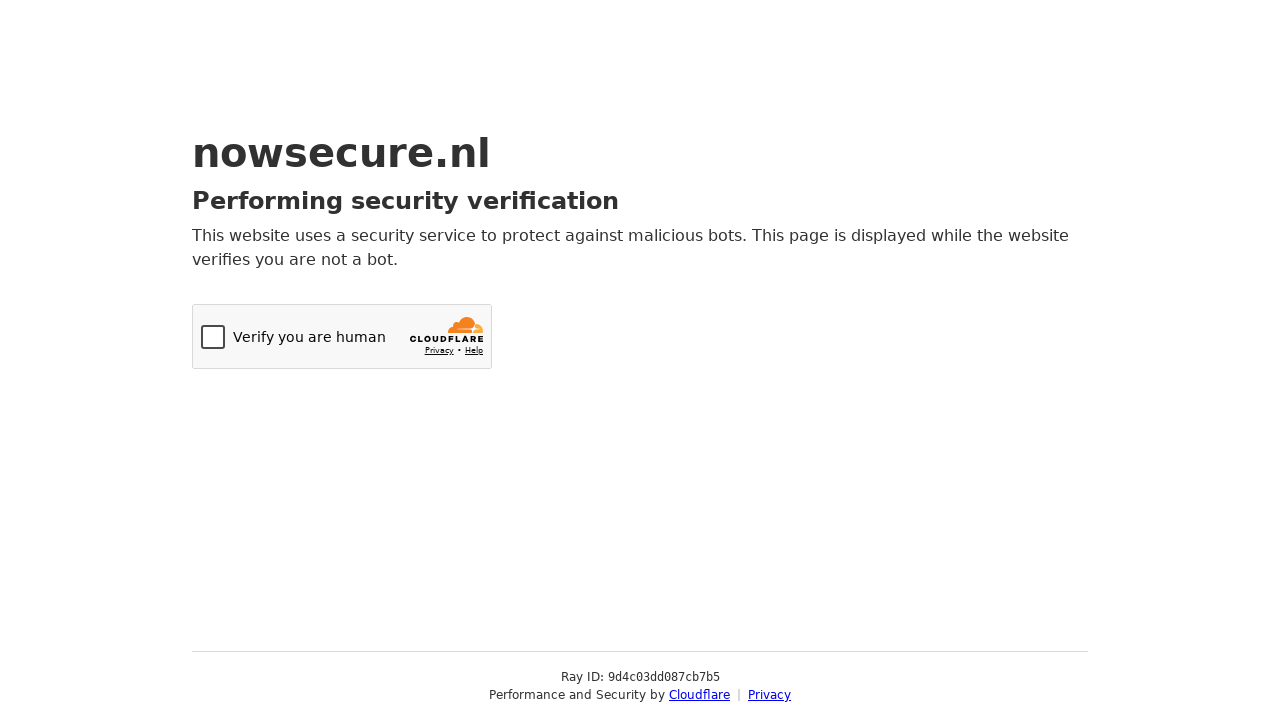

Page reloaded after clearing cookies
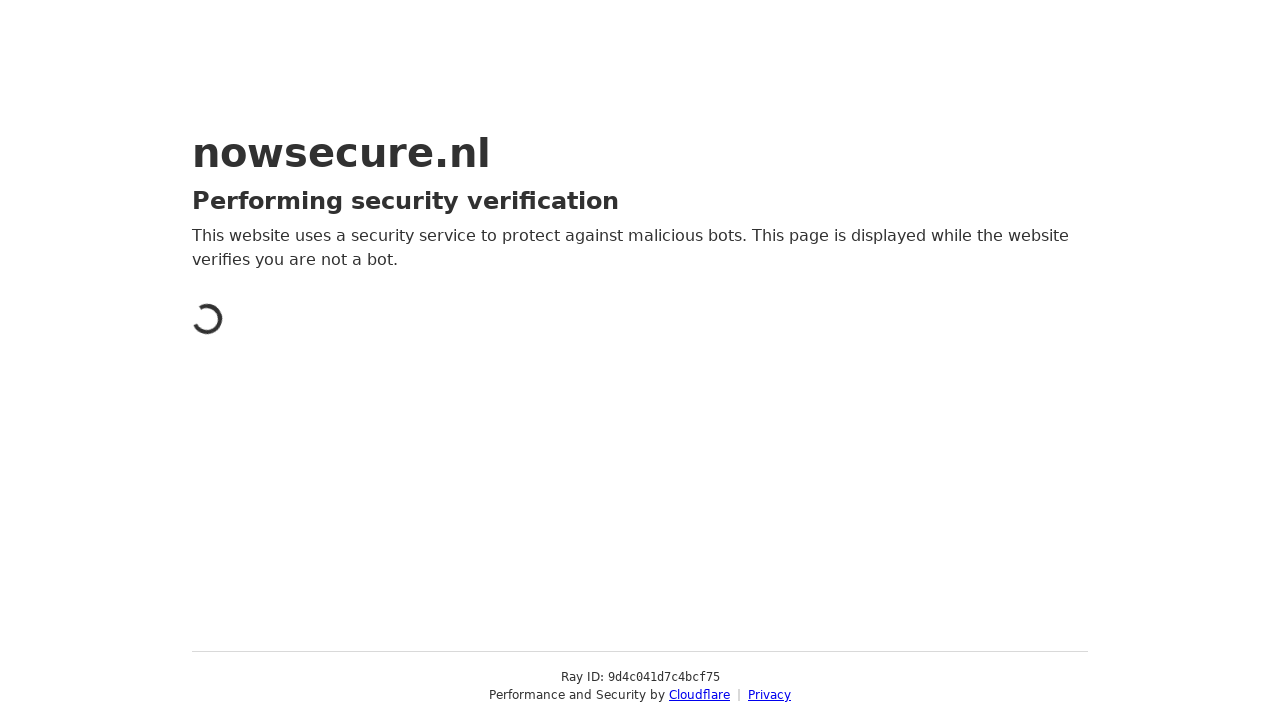

Success message not found after reload, checking for challenge iframe
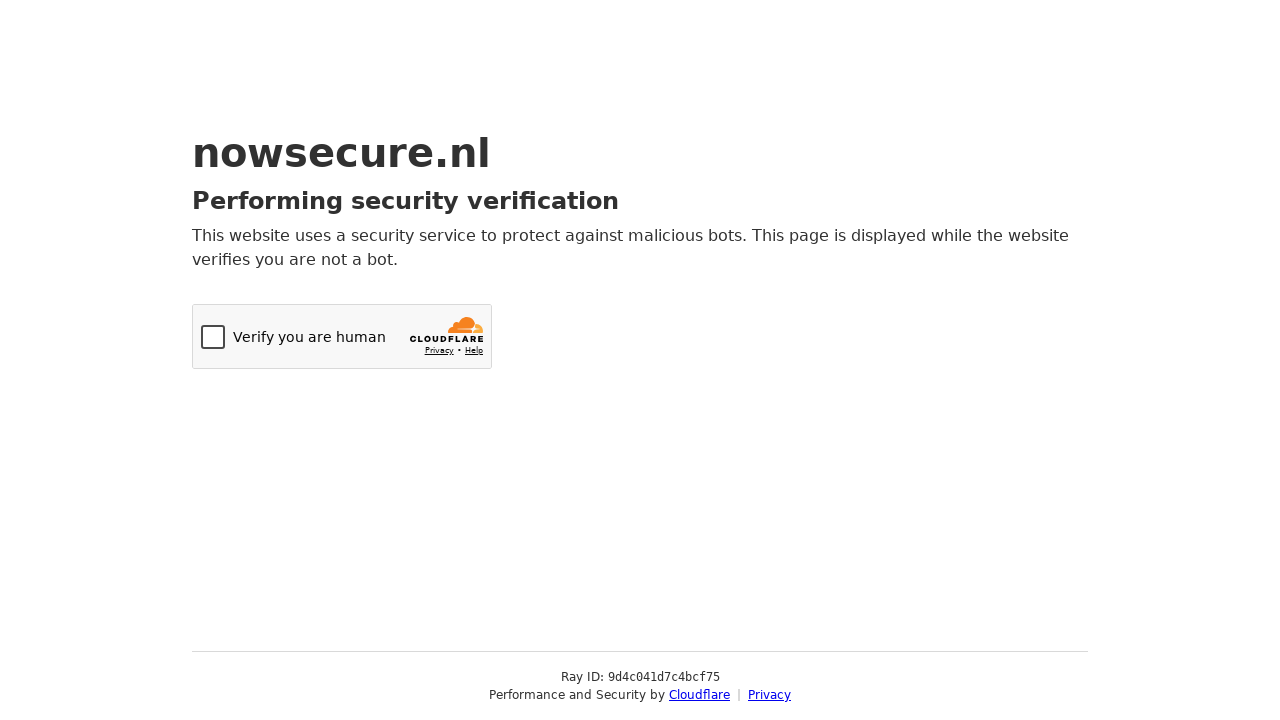

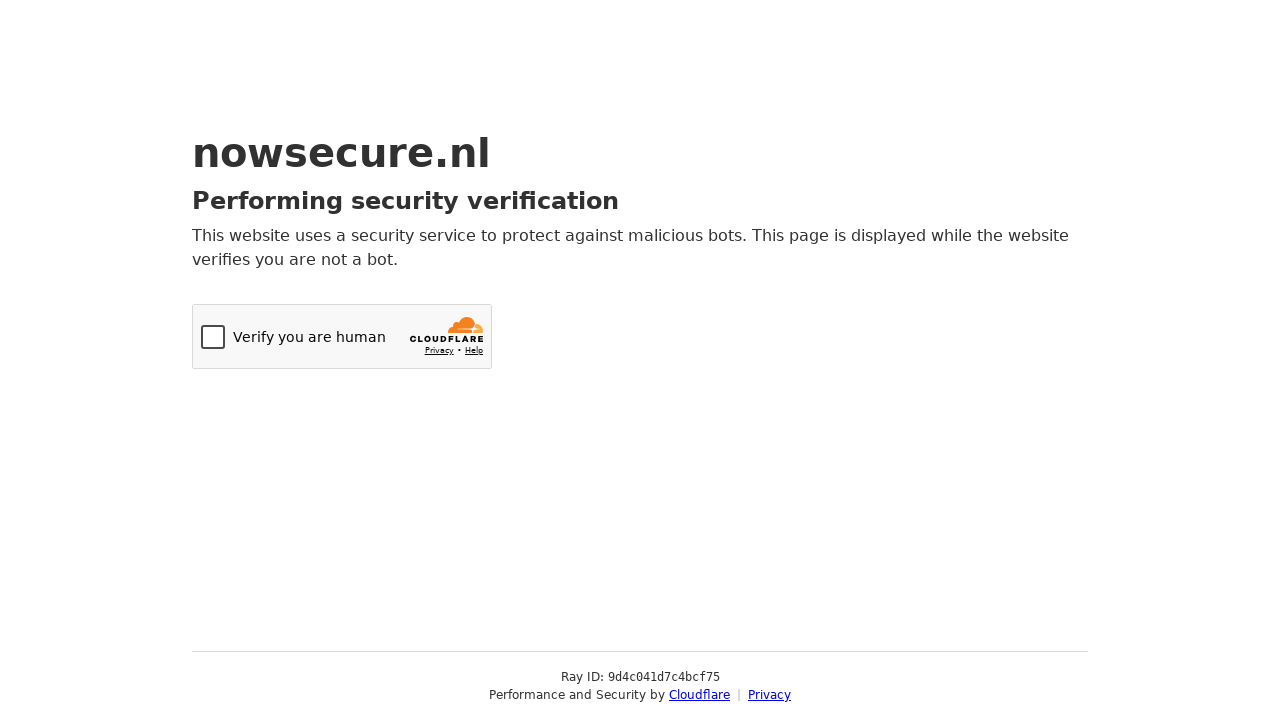